Navigates to the Selenium downloads page and clicks on the 32-bit Windows IE driver download link

Starting URL: https://www.selenium.dev/downloads/

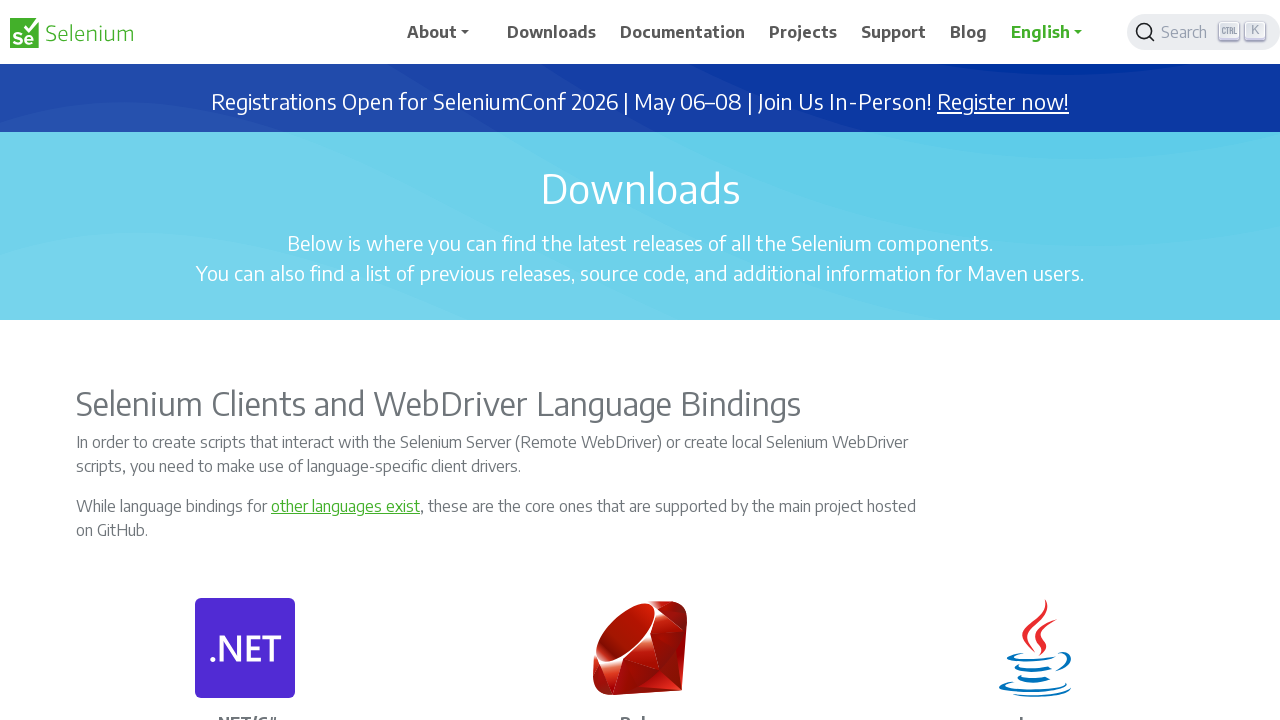

Navigated to Selenium downloads page
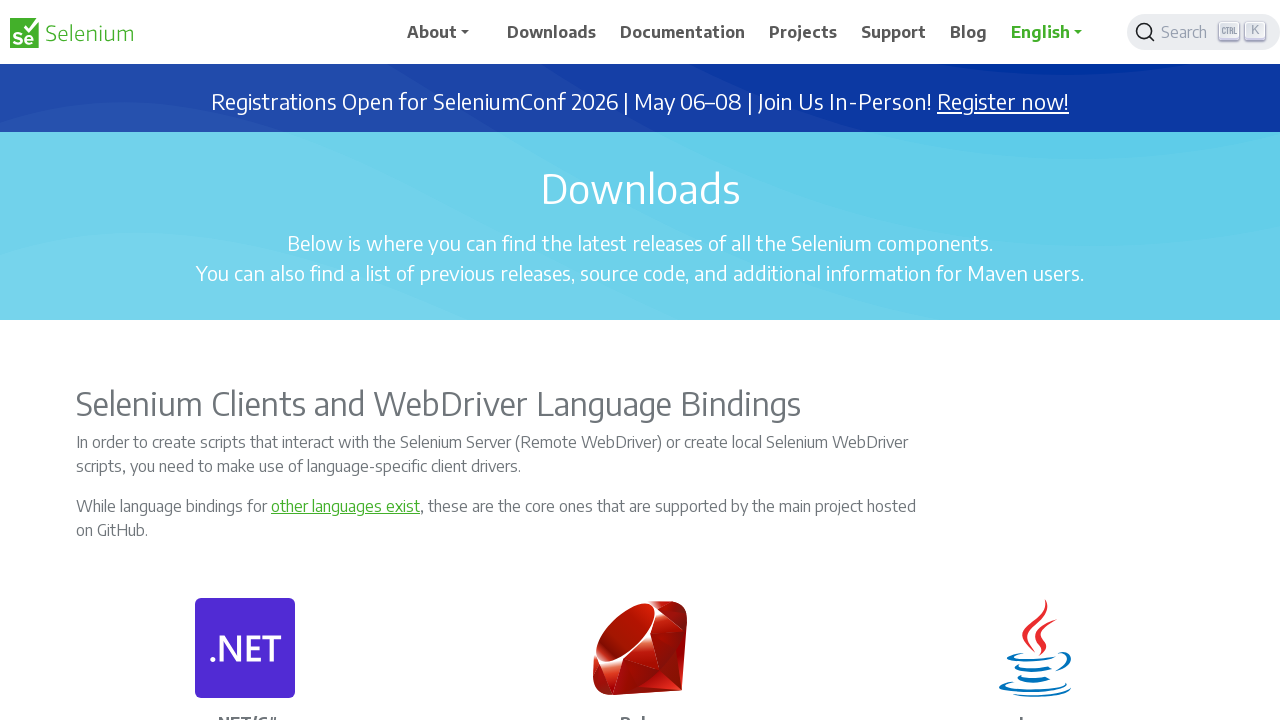

Clicked on 32 bit Windows IE driver download link at (722, 361) on a:text('32 bit Windows IE')
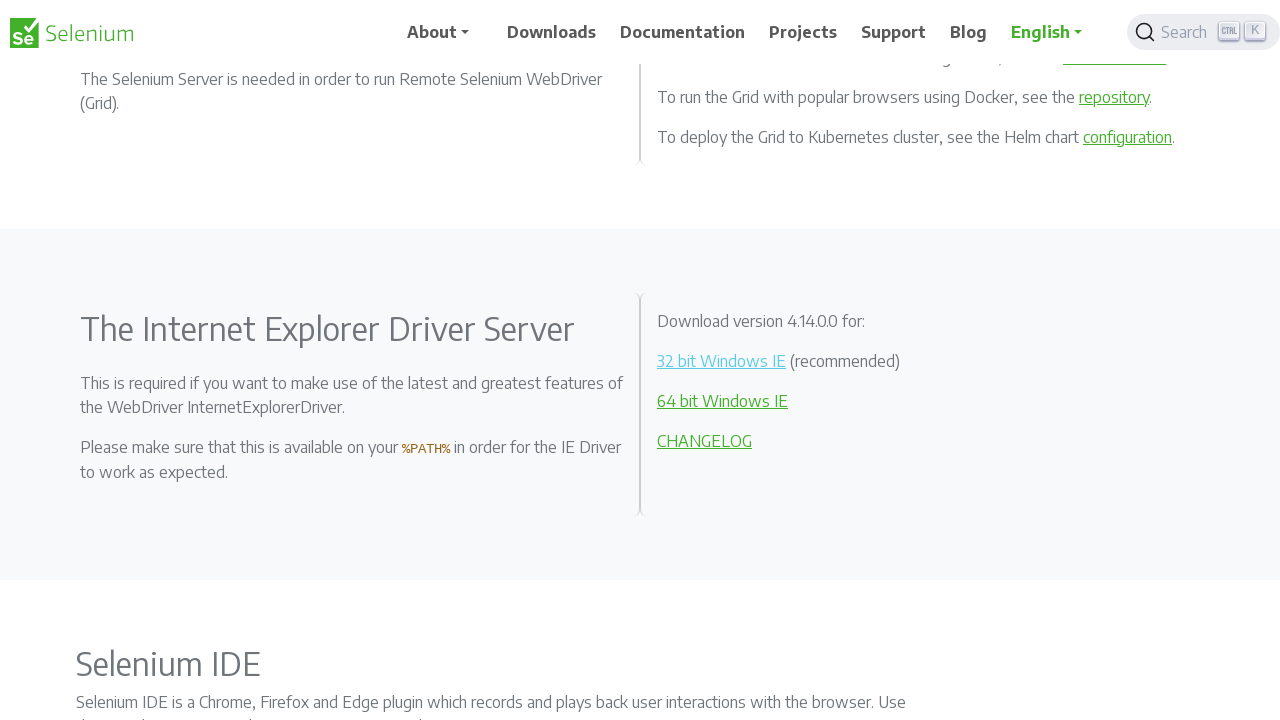

Waited 2 seconds for download to initiate
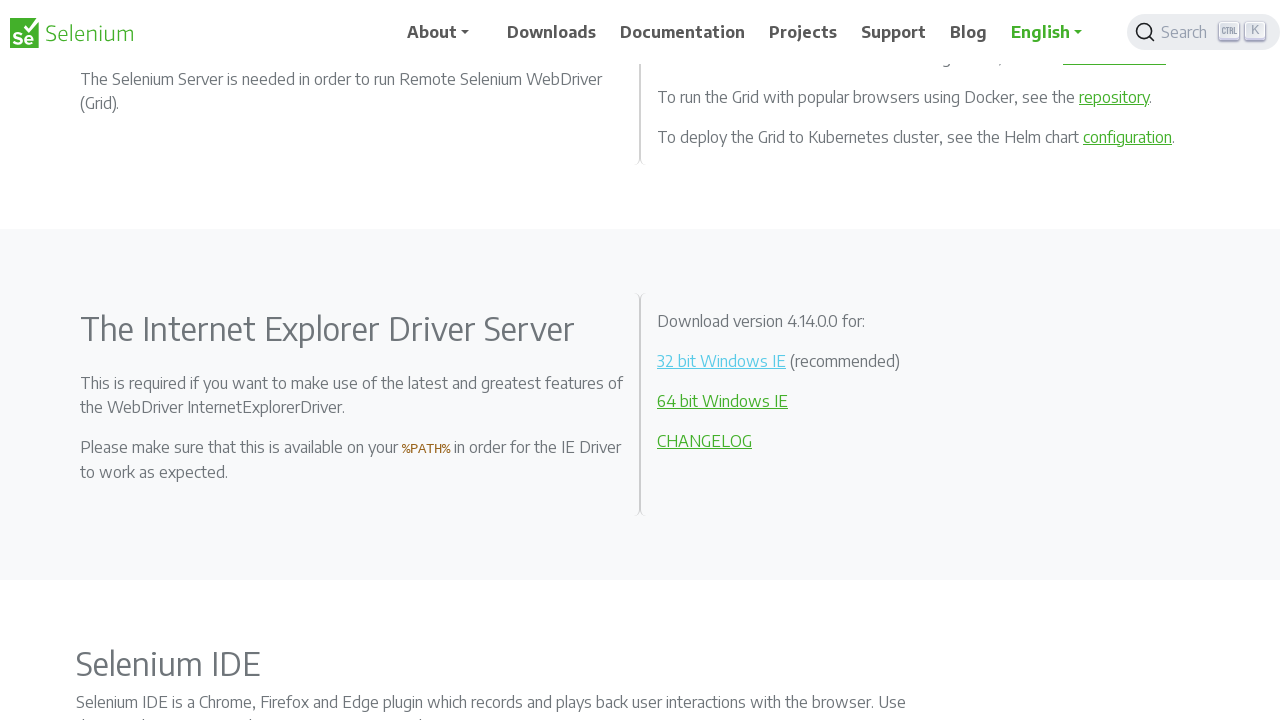

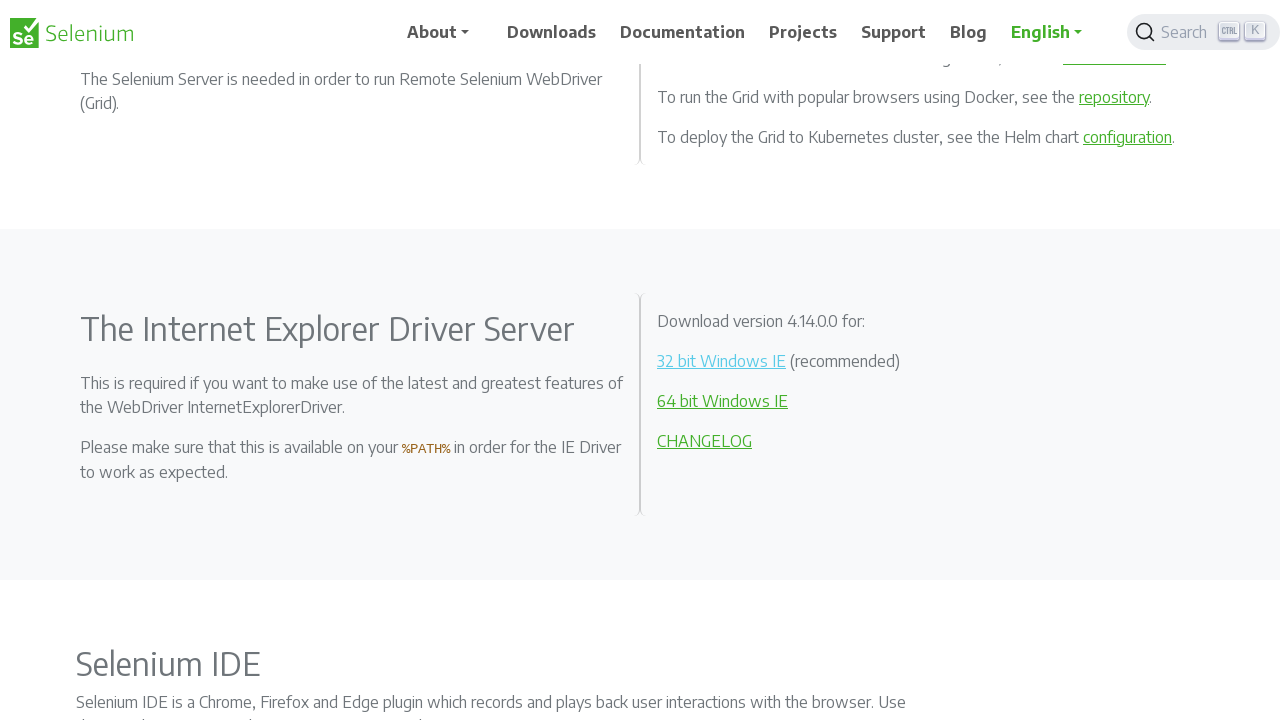